Tests a web form by filling text input, password input, and textarea fields, then submitting the form and verifying the success message.

Starting URL: https://www.selenium.dev/selenium/web/web-form.html

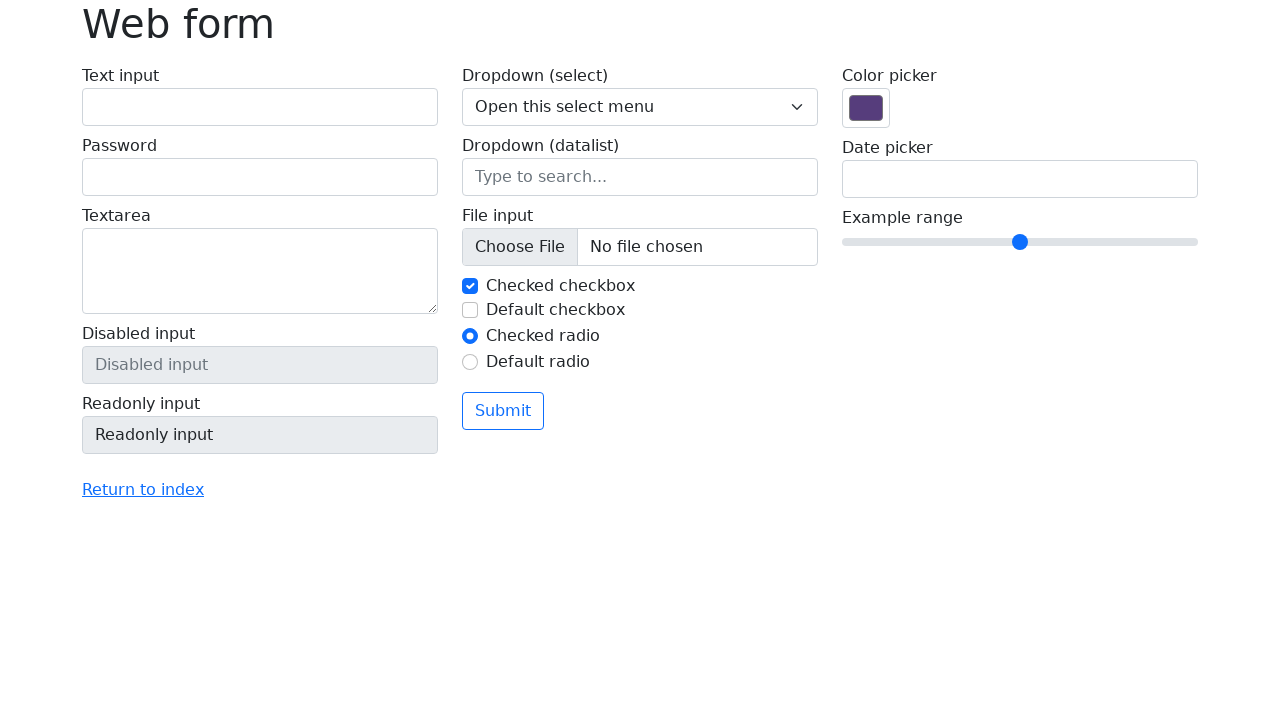

Filled text input field with 'someone@example.com' on [name='my-text']
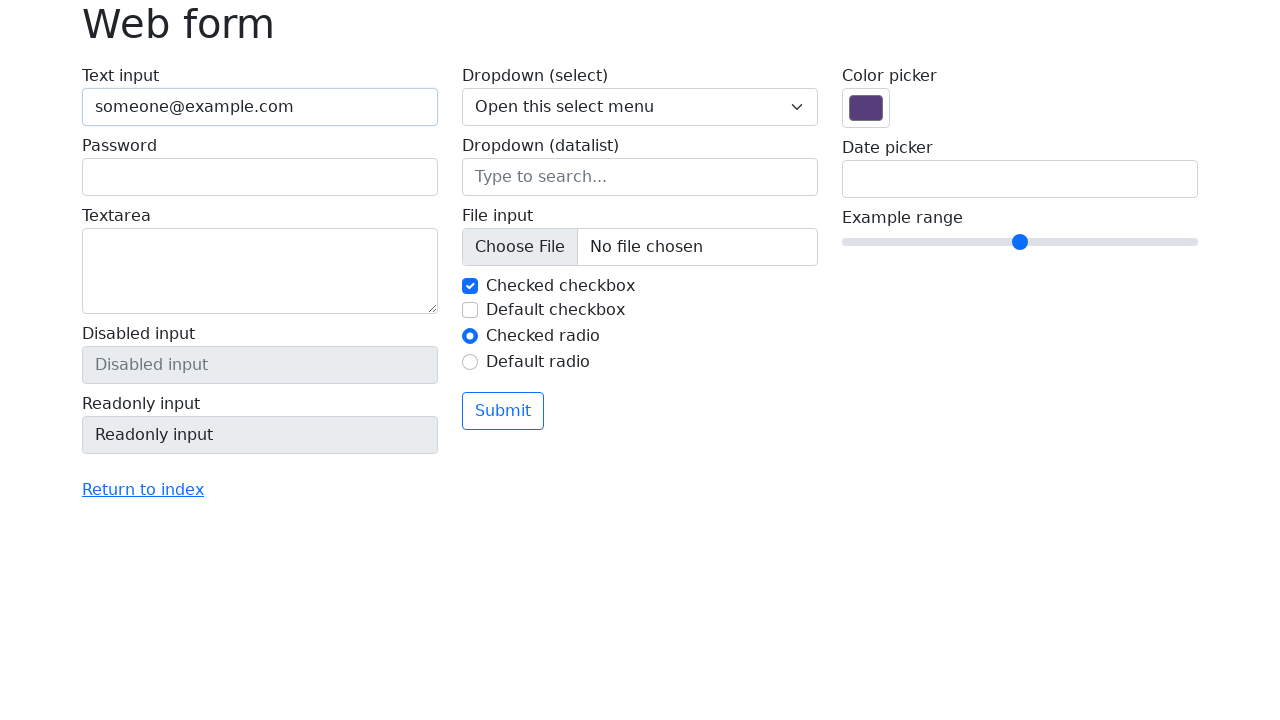

Filled password field with 'TestPassword123!' on [name='my-password']
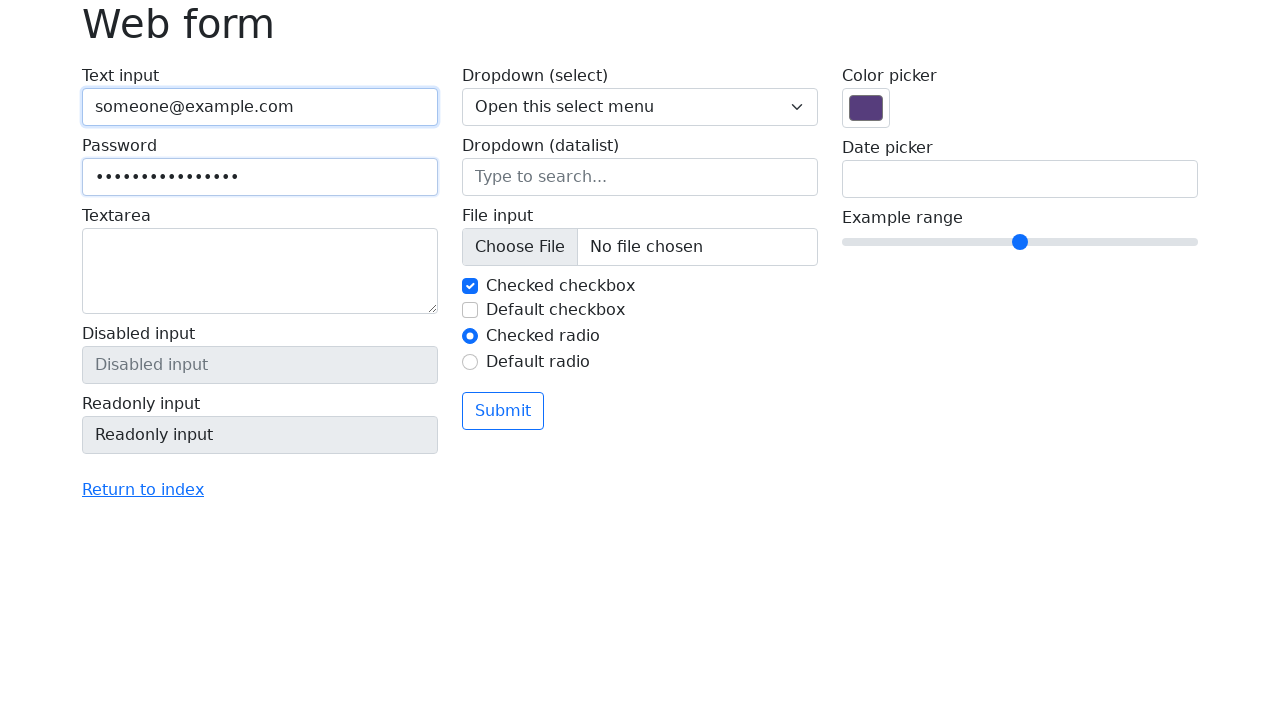

Filled textarea with multi-line message on [name='my-textarea']
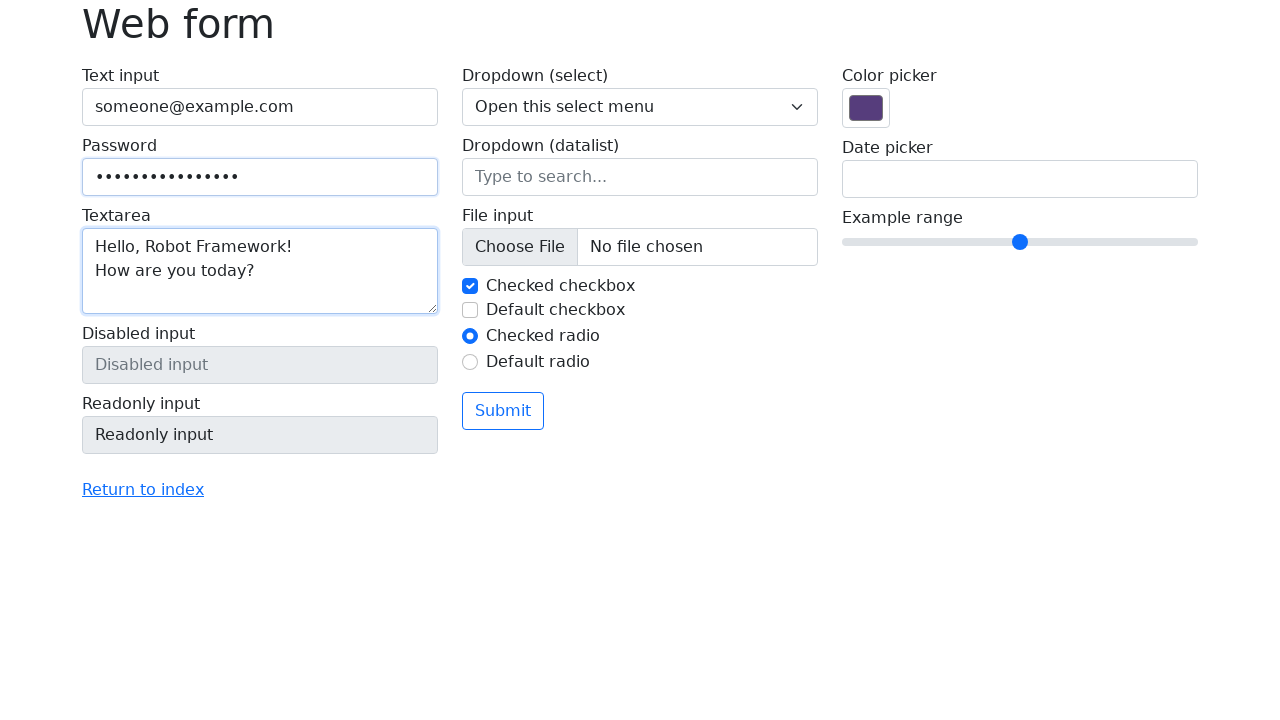

Clicked submit button to submit form at (503, 411) on button
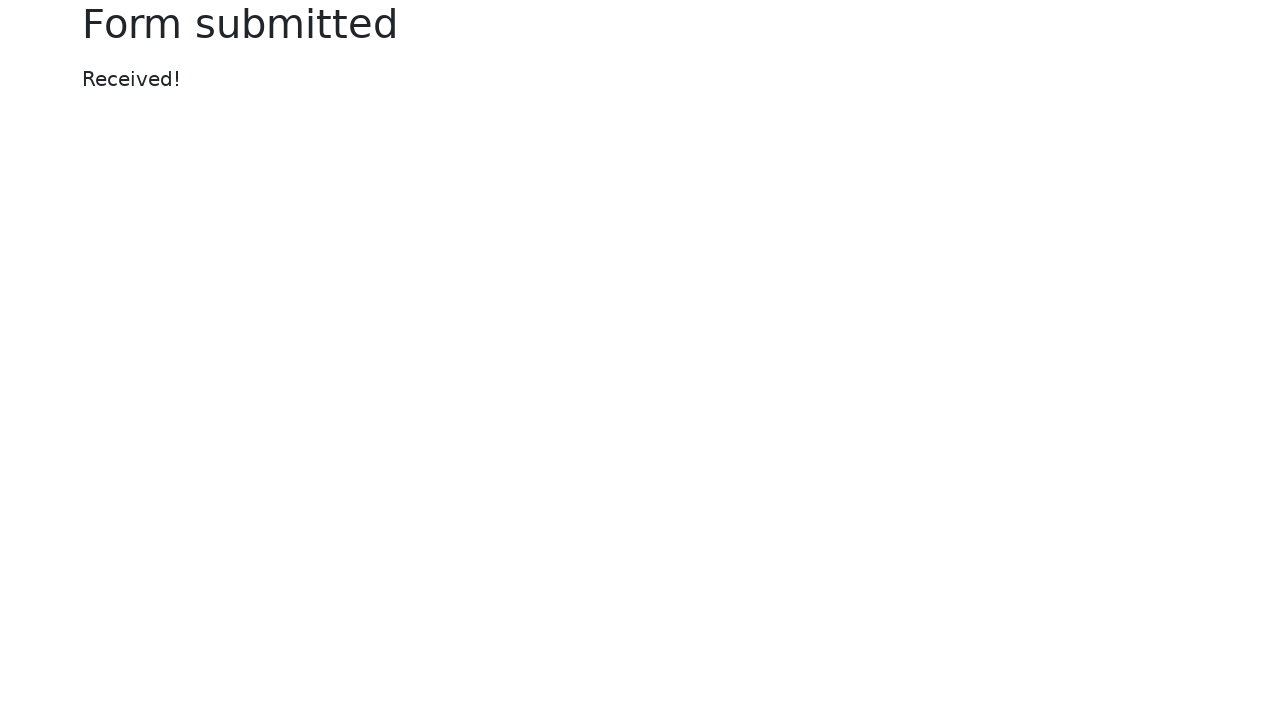

Success message element appeared
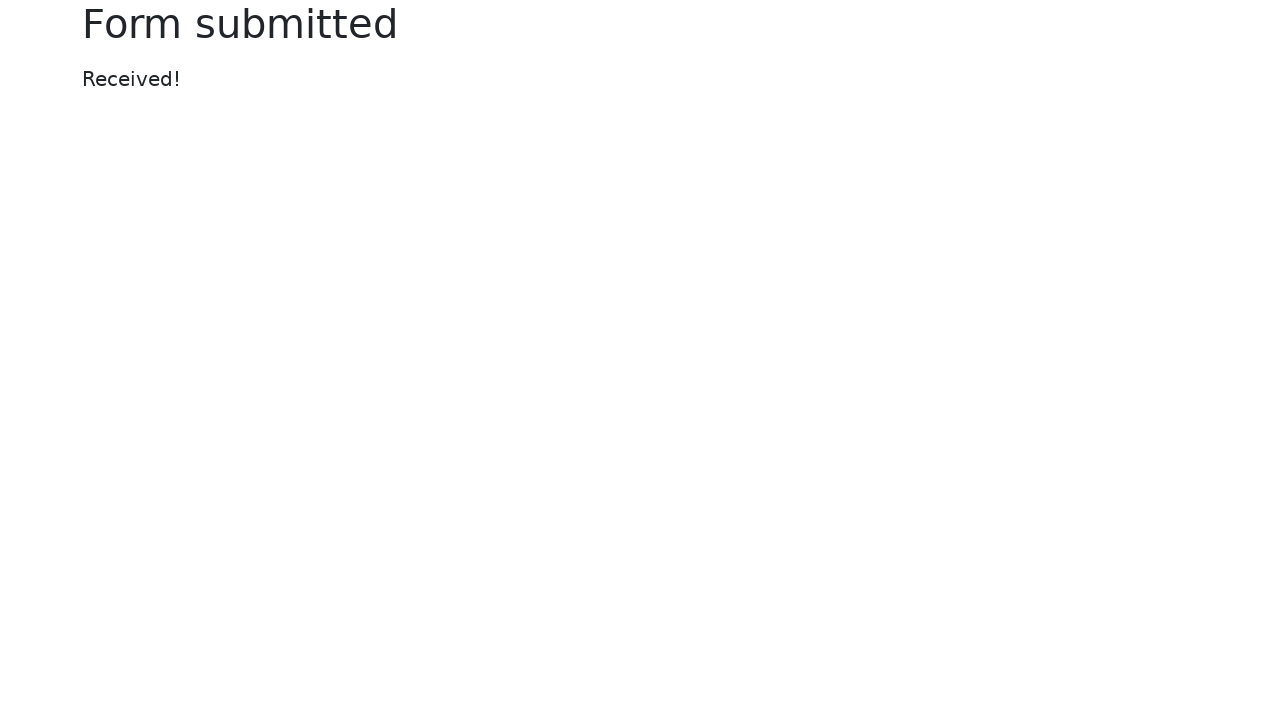

Verified success message displays 'Received!'
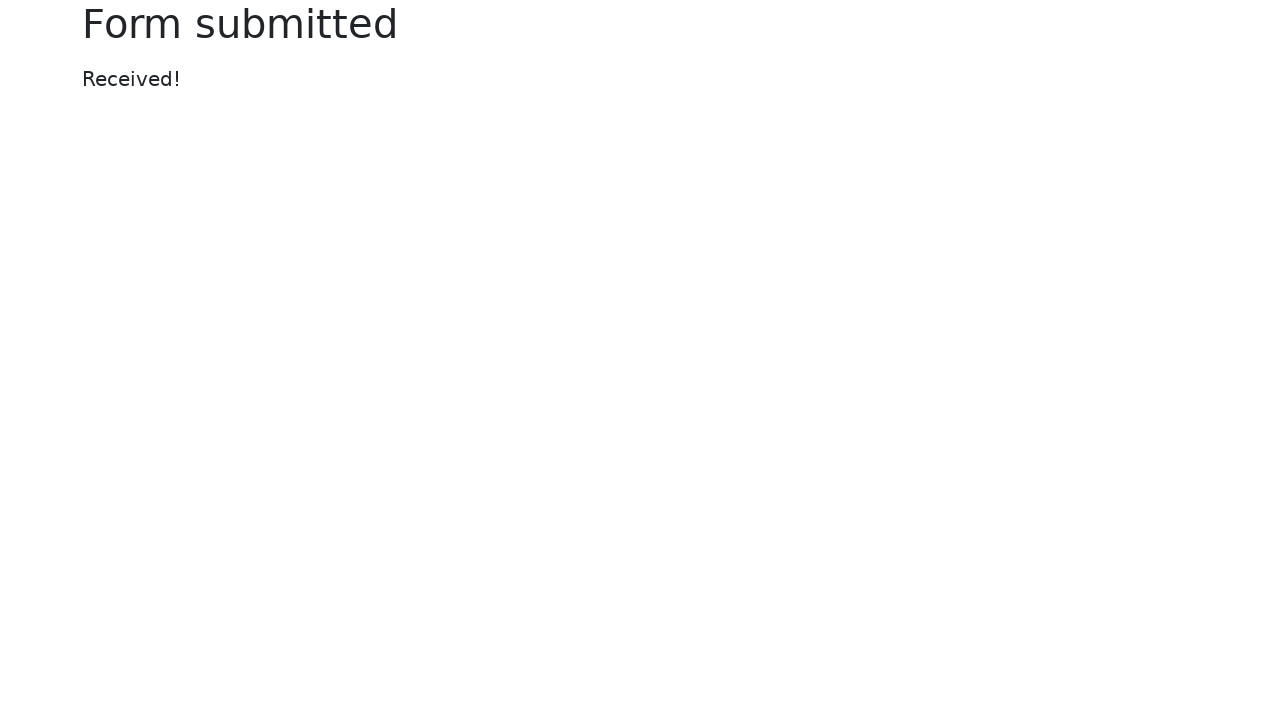

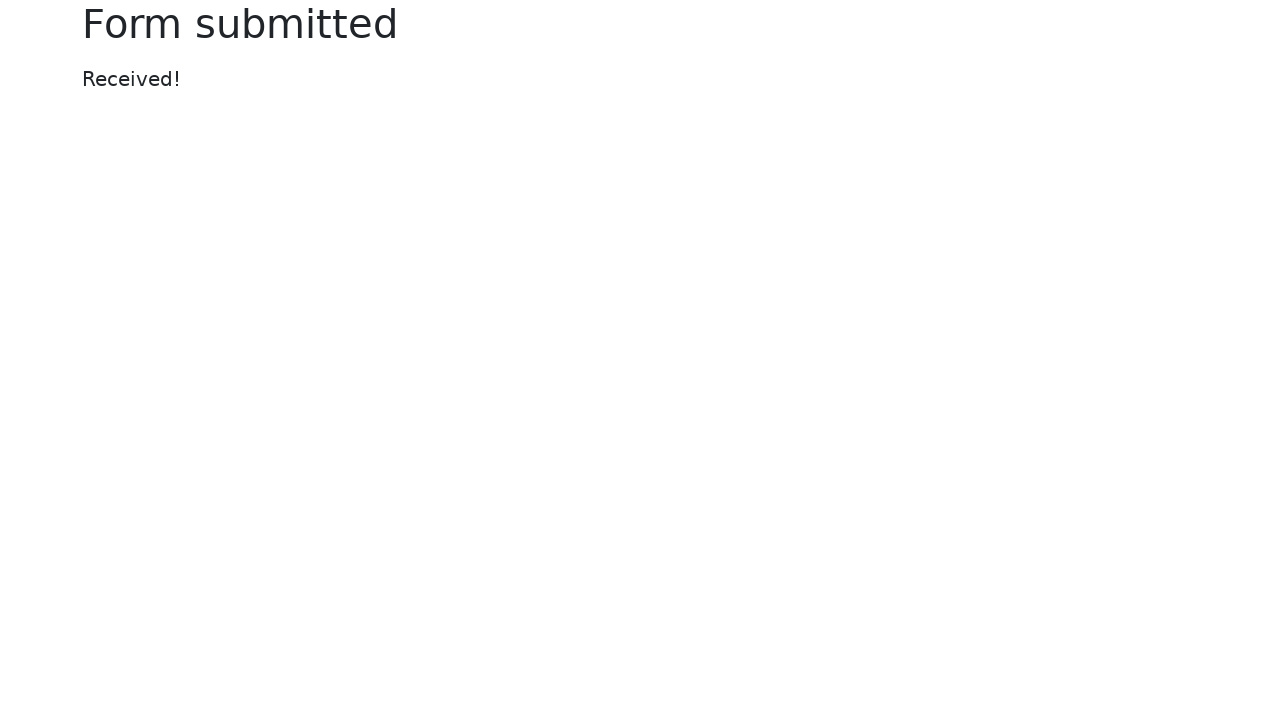